Tests double-click functionality by double-clicking a button and verifying the resulting message is displayed

Starting URL: https://automationfc.github.io/basic-form/index.html

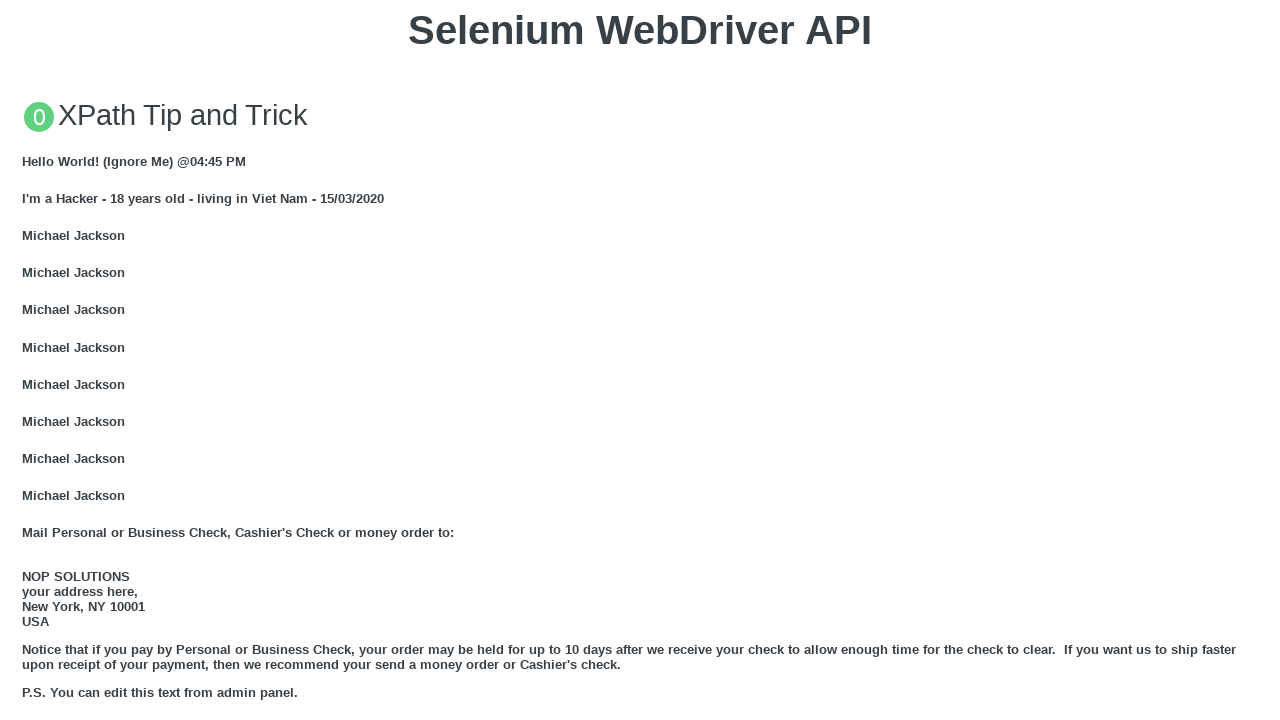

Scrolled double-click button into view
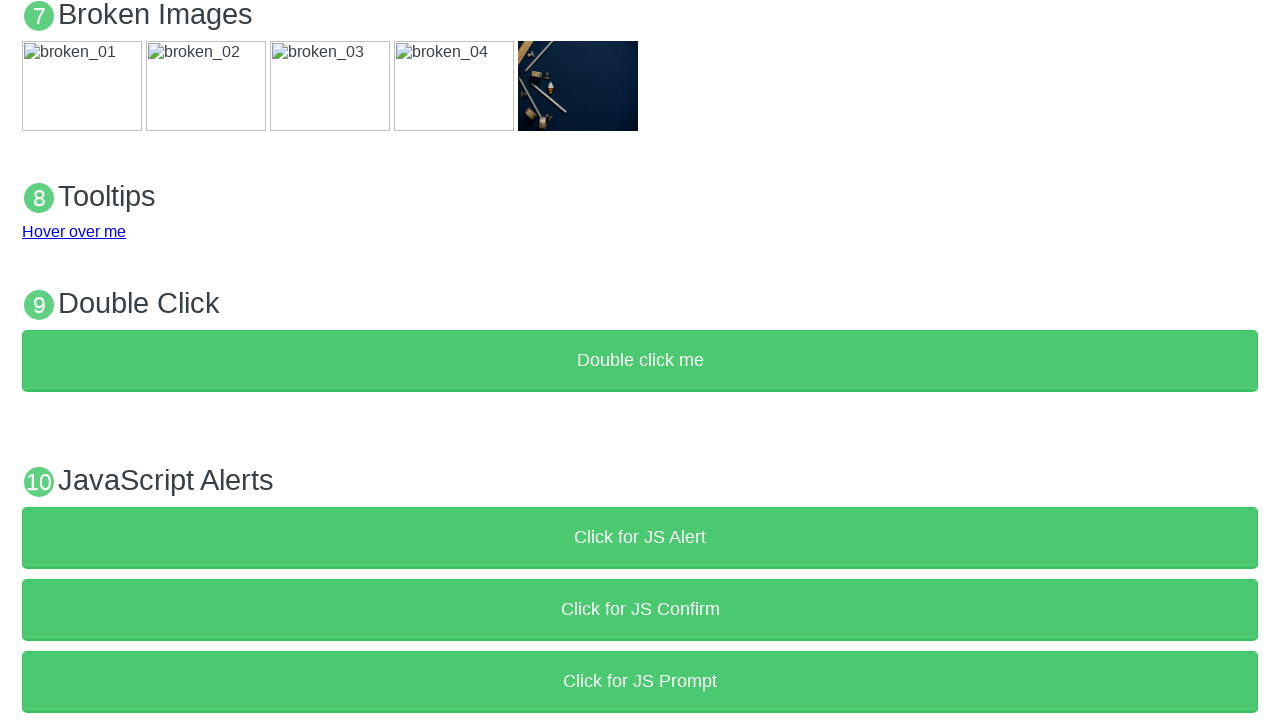

Double-clicked the 'Double click me' button at (640, 361) on xpath=//button[text()='Double click me']
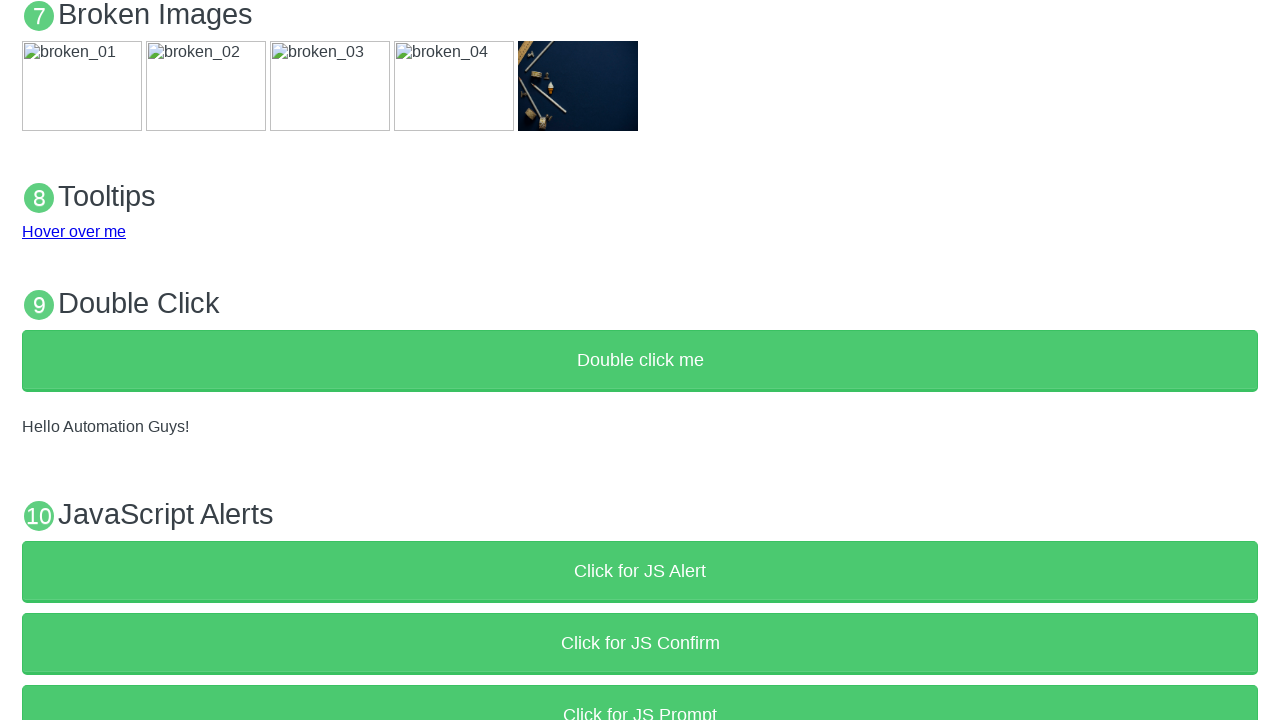

Waited for success message to appear
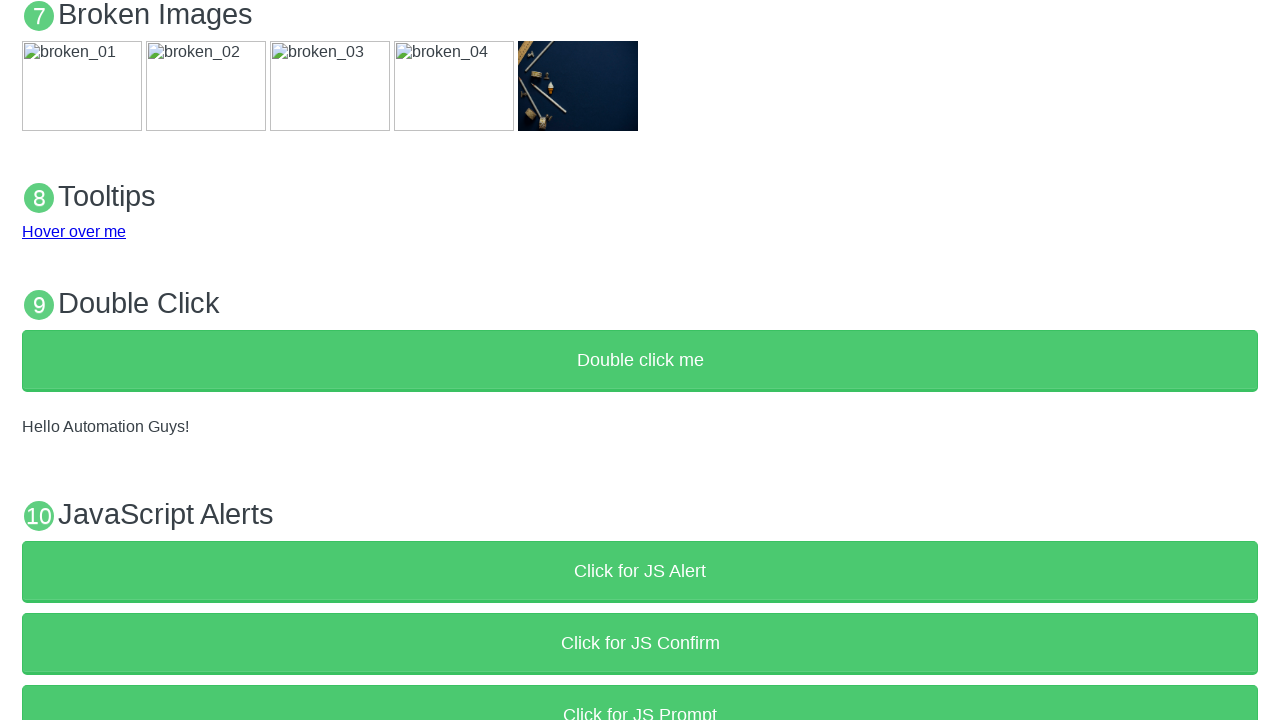

Verified 'Hello Automation Guys!' message is visible
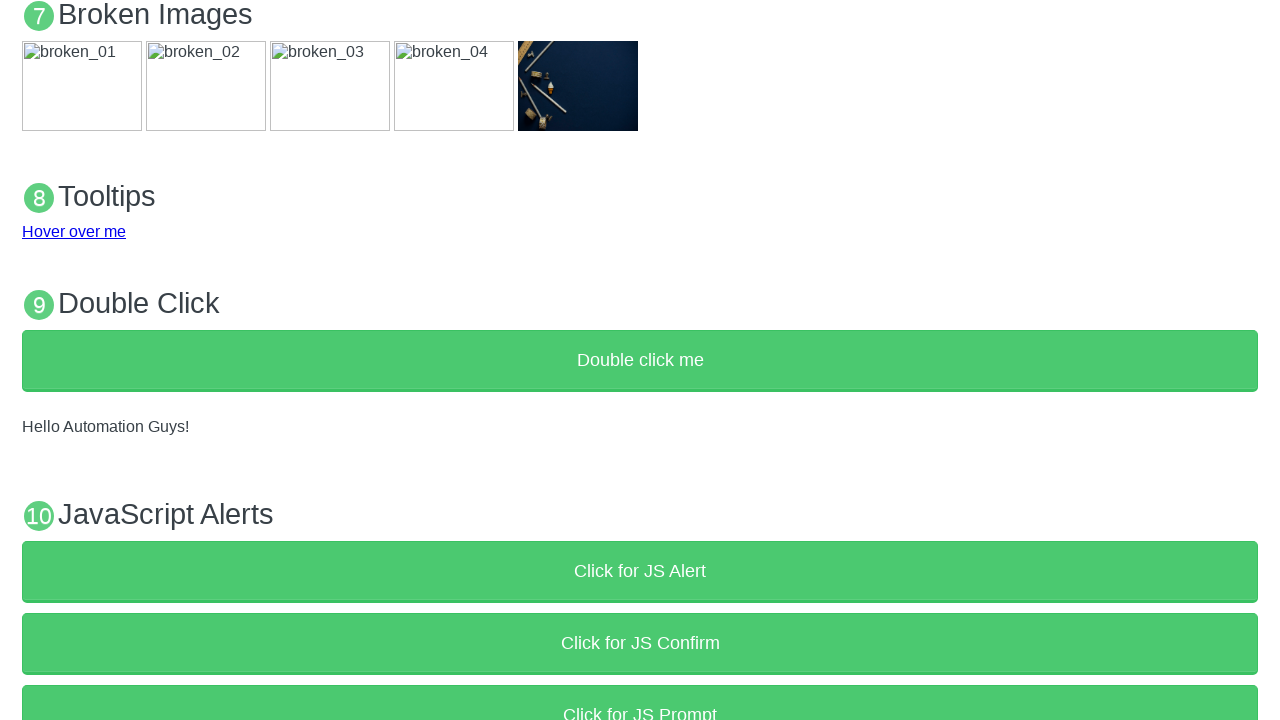

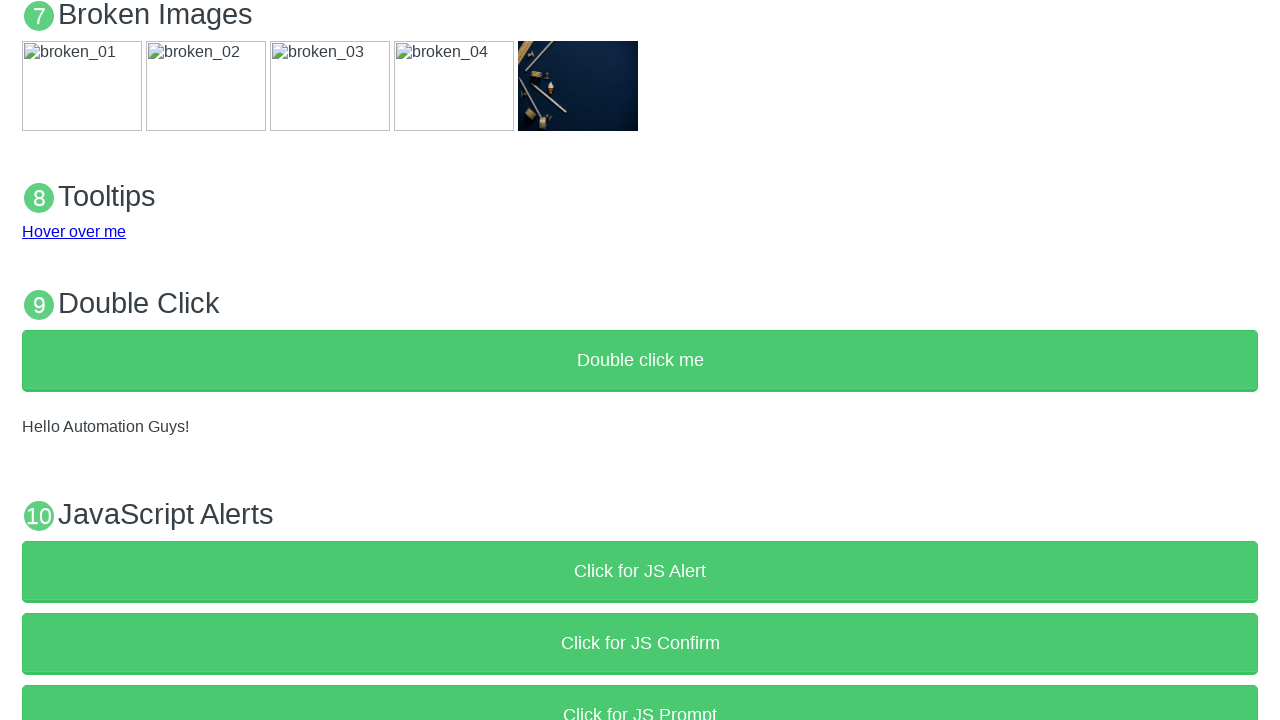